Verifies that the page has a title containing "weapp-tailwindcss"

Starting URL: https://tw.icebreaker.top/

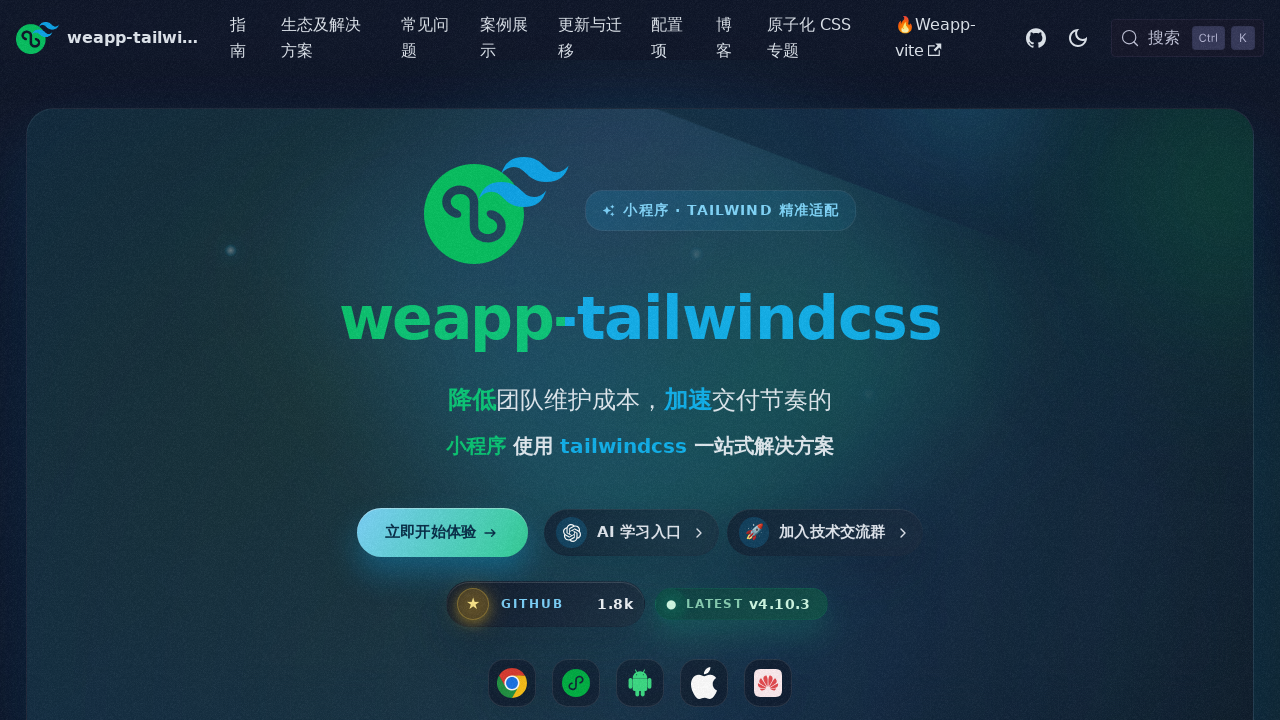

Navigated to https://tw.icebreaker.top/
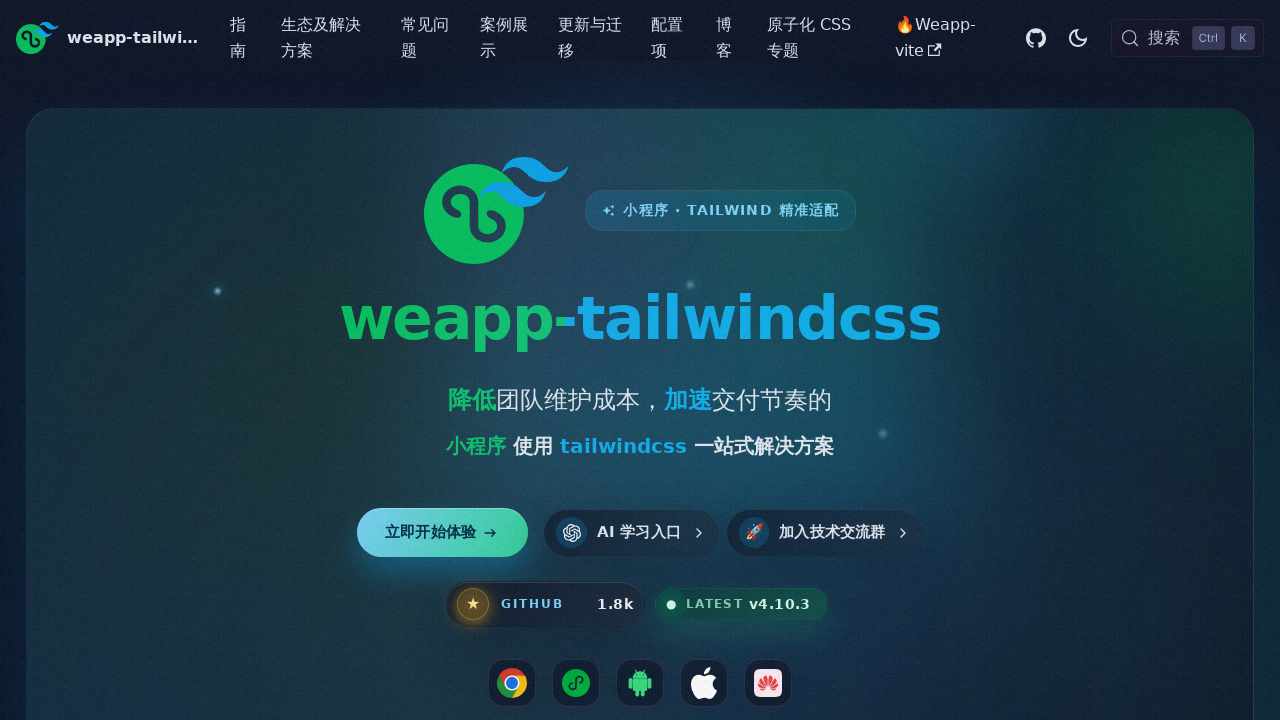

Verified page title contains 'weapp-tailwindcss'
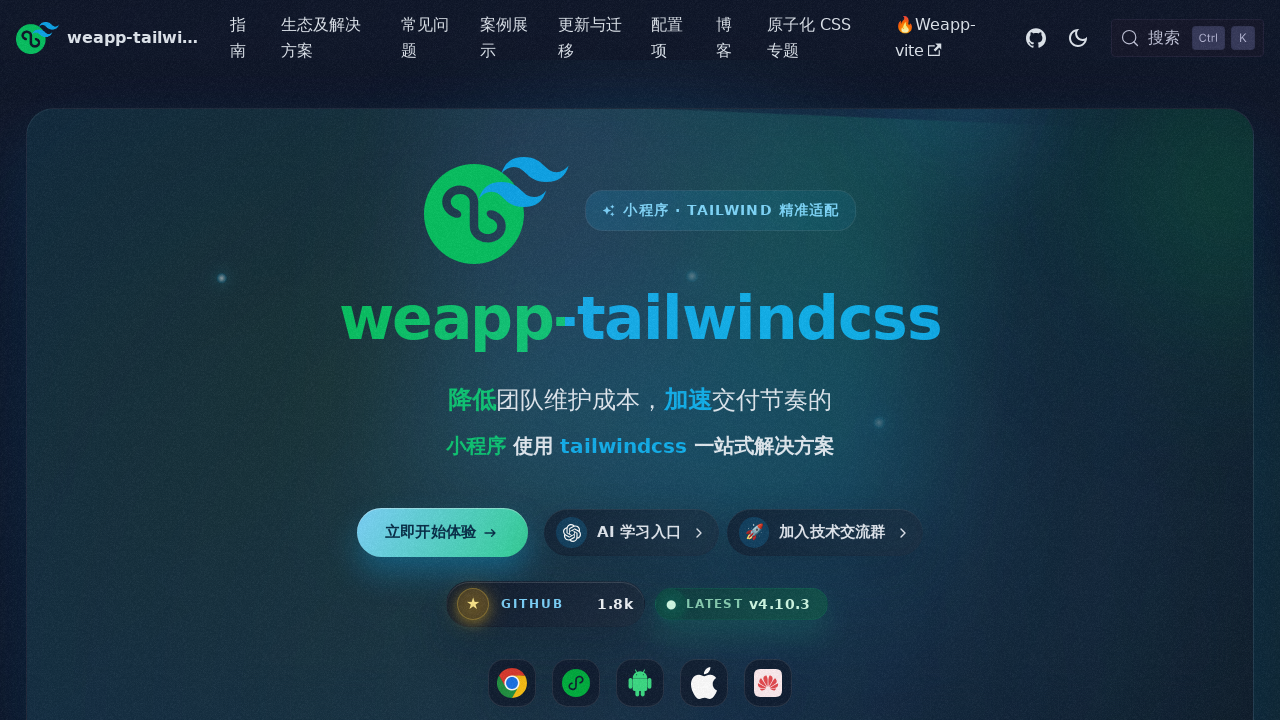

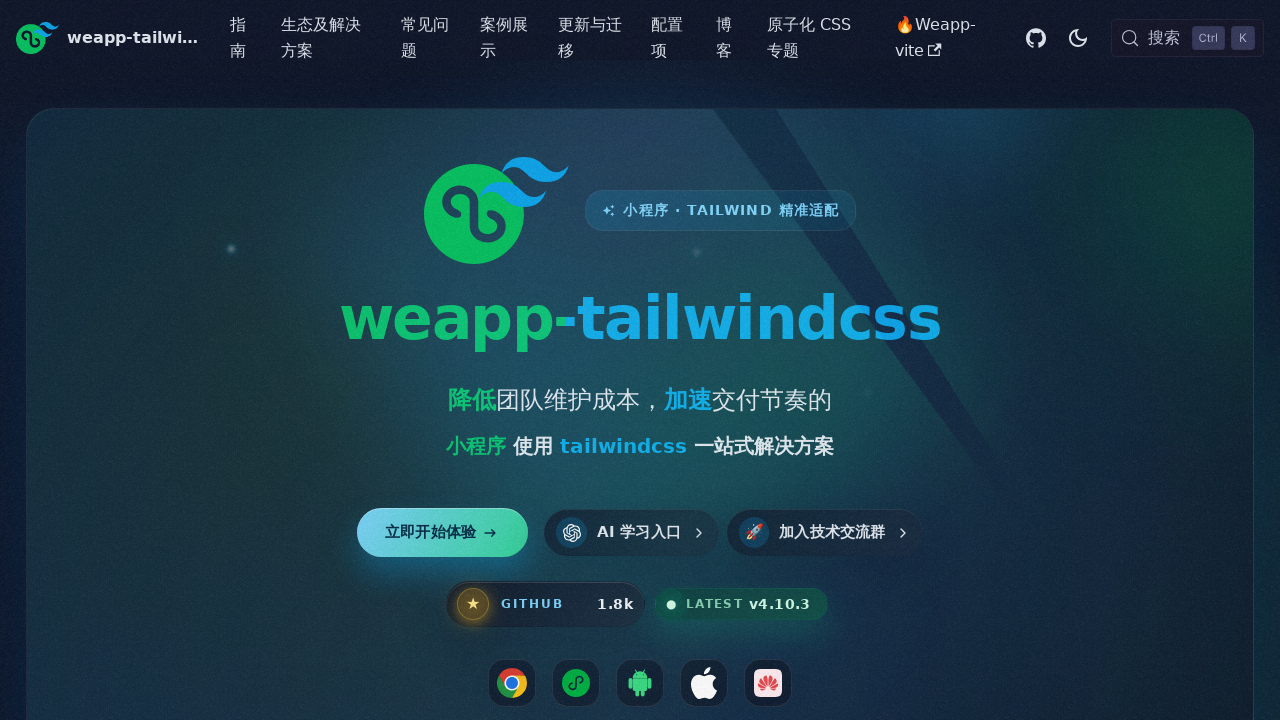